Tests checkbox interaction by clicking multiple checkboxes in sequence to toggle their states on a demo page.

Starting URL: https://the-internet.herokuapp.com/checkboxes

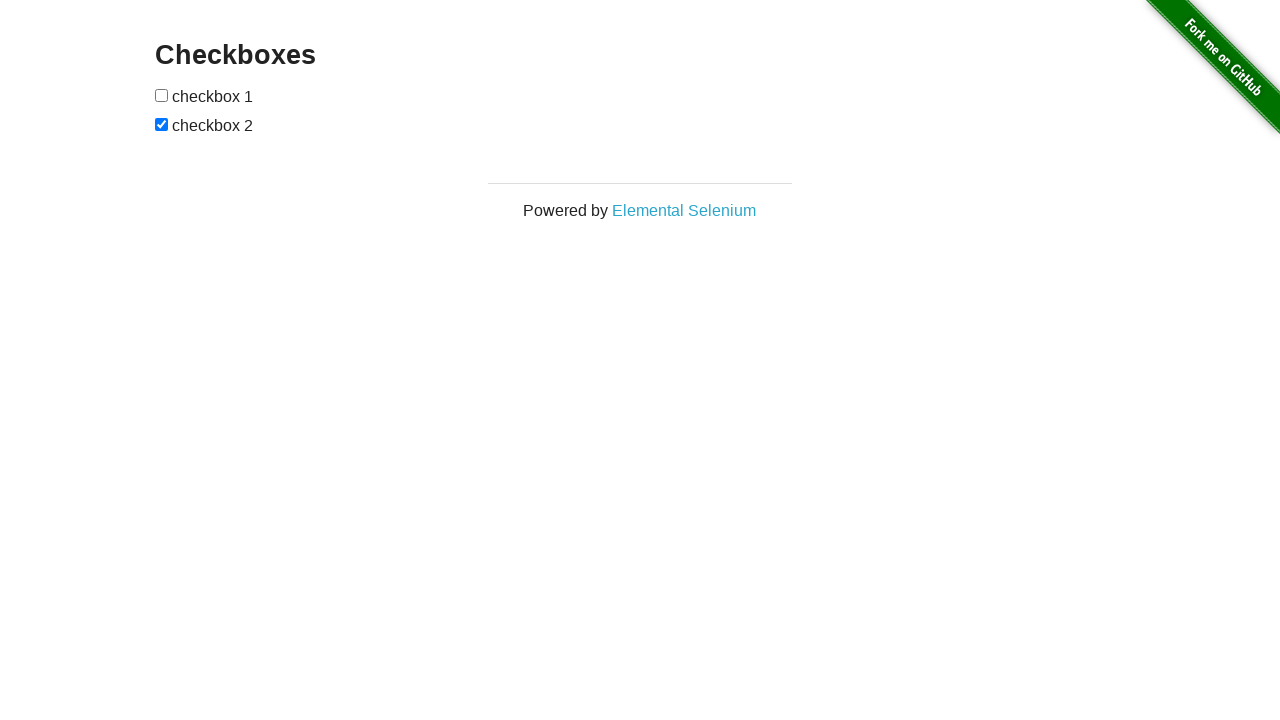

Waited for Checkboxes header to be visible
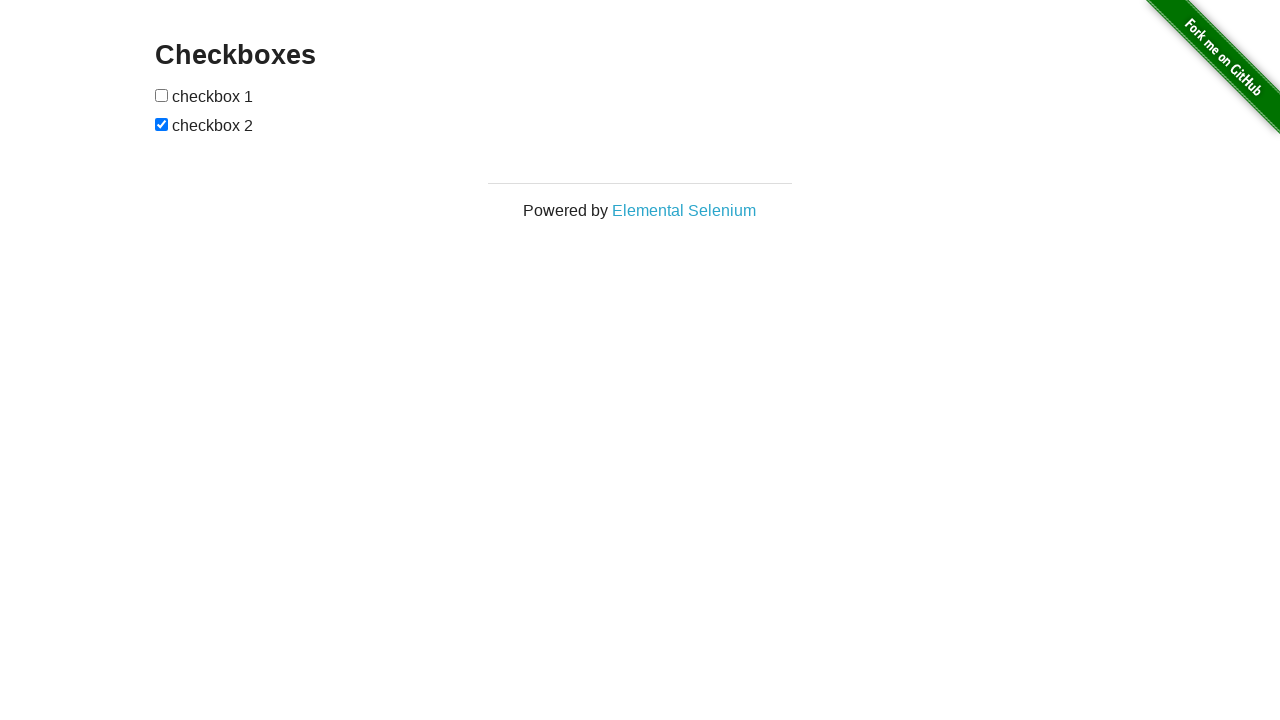

Located all checkboxes on the page
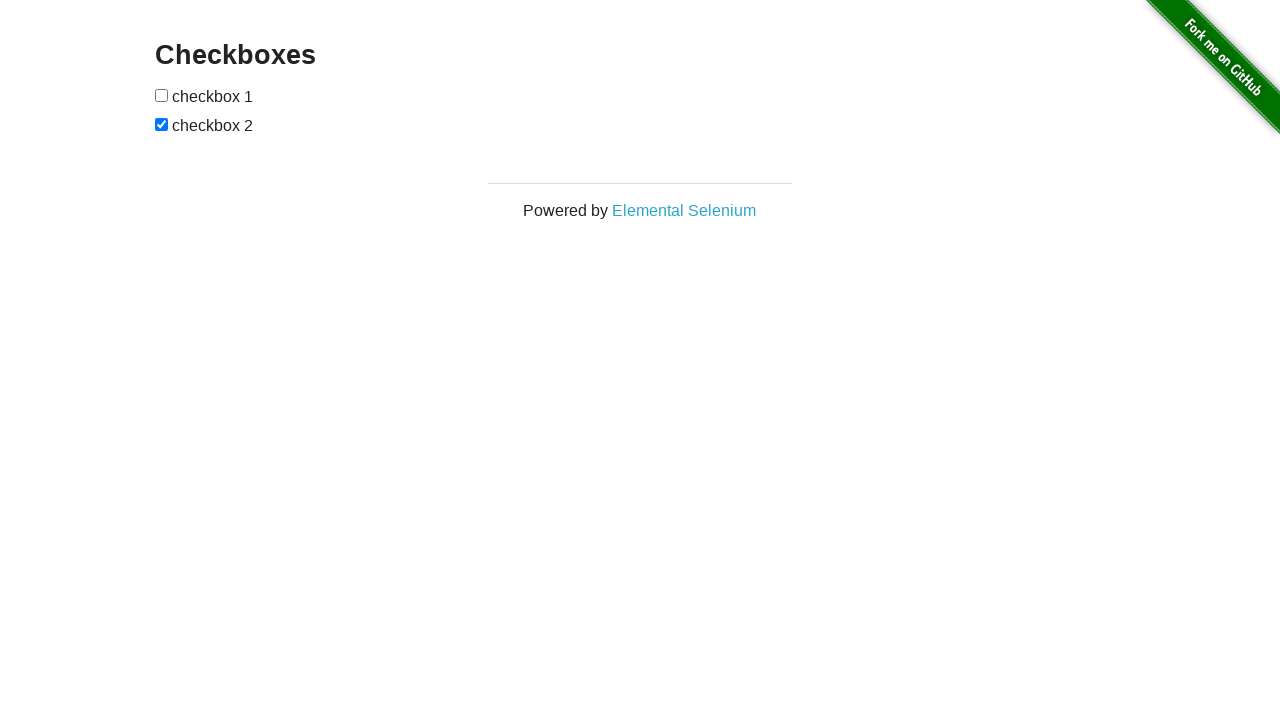

Clicked checkbox 2 to toggle its state at (162, 124) on input[type='checkbox'] >> nth=1
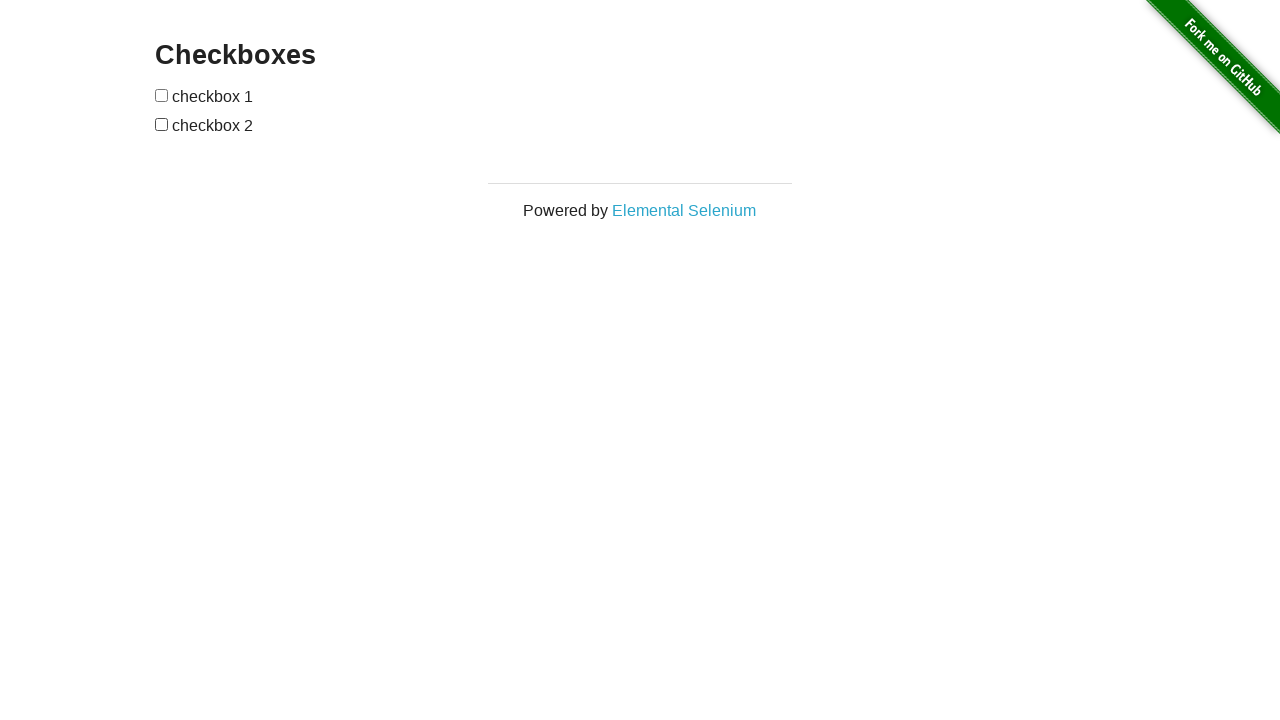

Clicked checkbox 1 to toggle its state at (162, 95) on input[type='checkbox'] >> nth=0
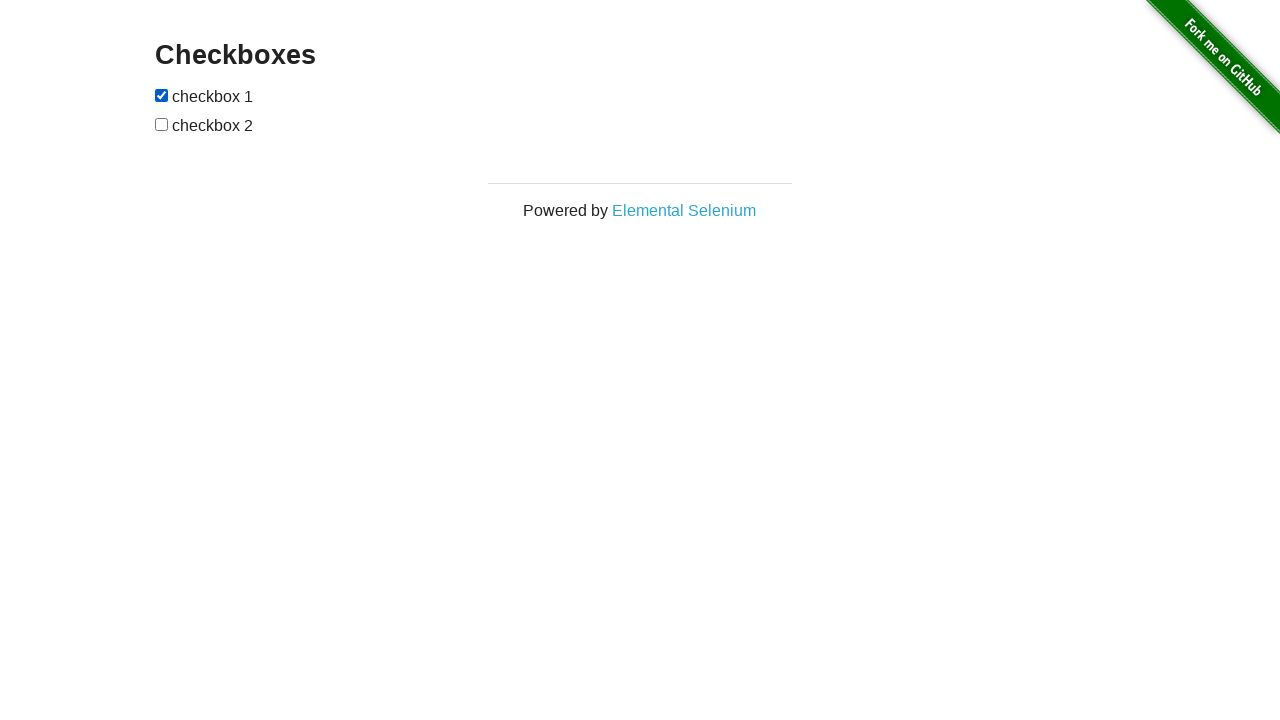

Clicked checkbox 2 again to toggle its state back at (162, 124) on input[type='checkbox'] >> nth=1
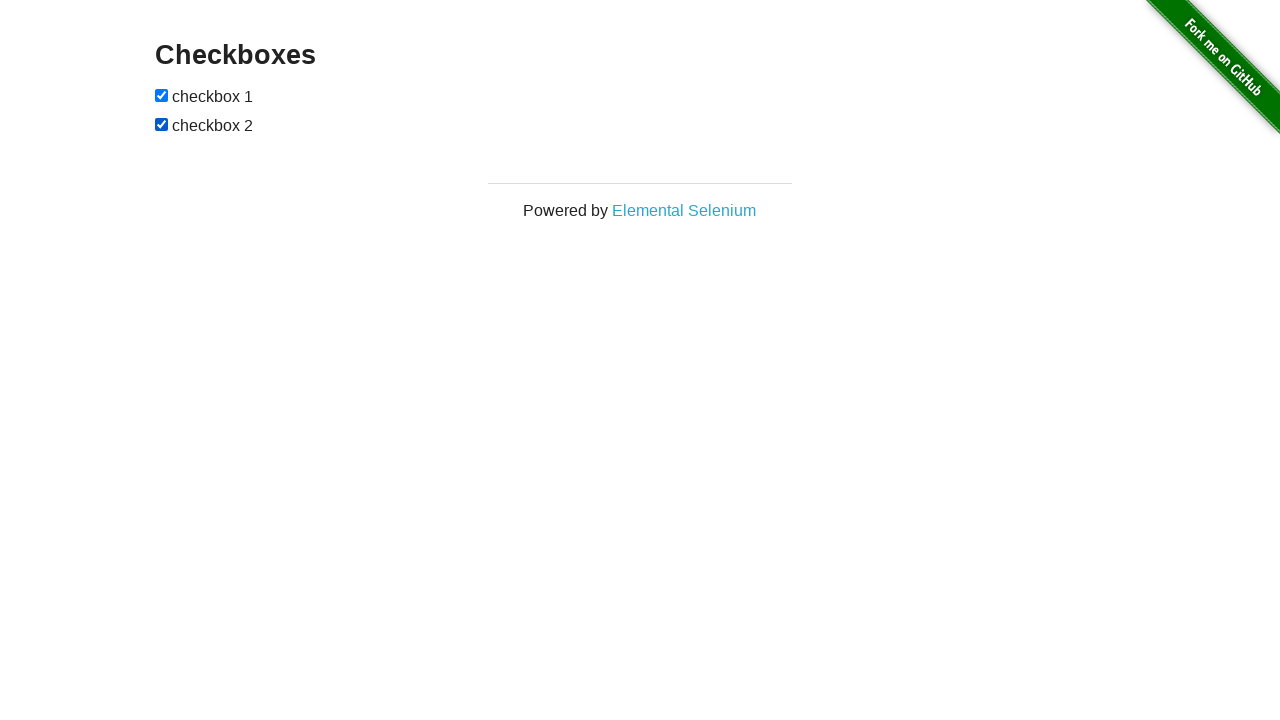

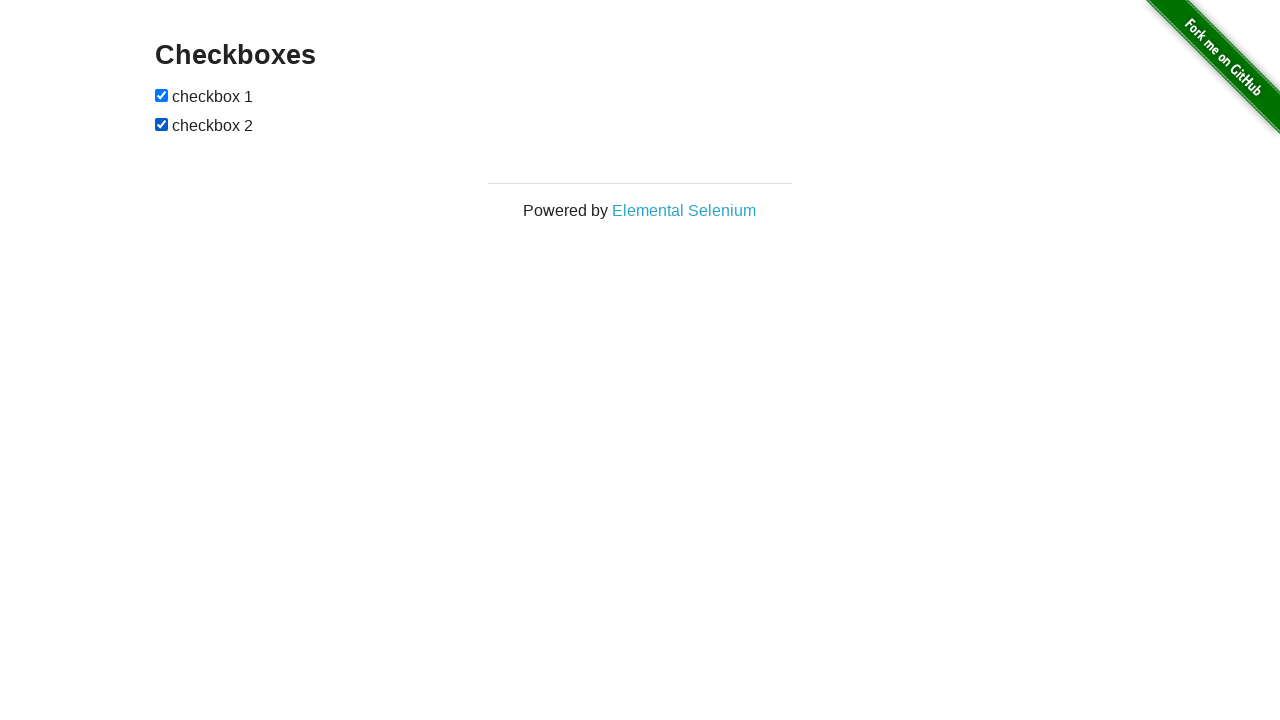